Tests drag and drop functionality by dragging a draggable element onto a droppable target and verifying the drop was successful.

Starting URL: http://jqueryui.com/resources/demos/droppable/default.html

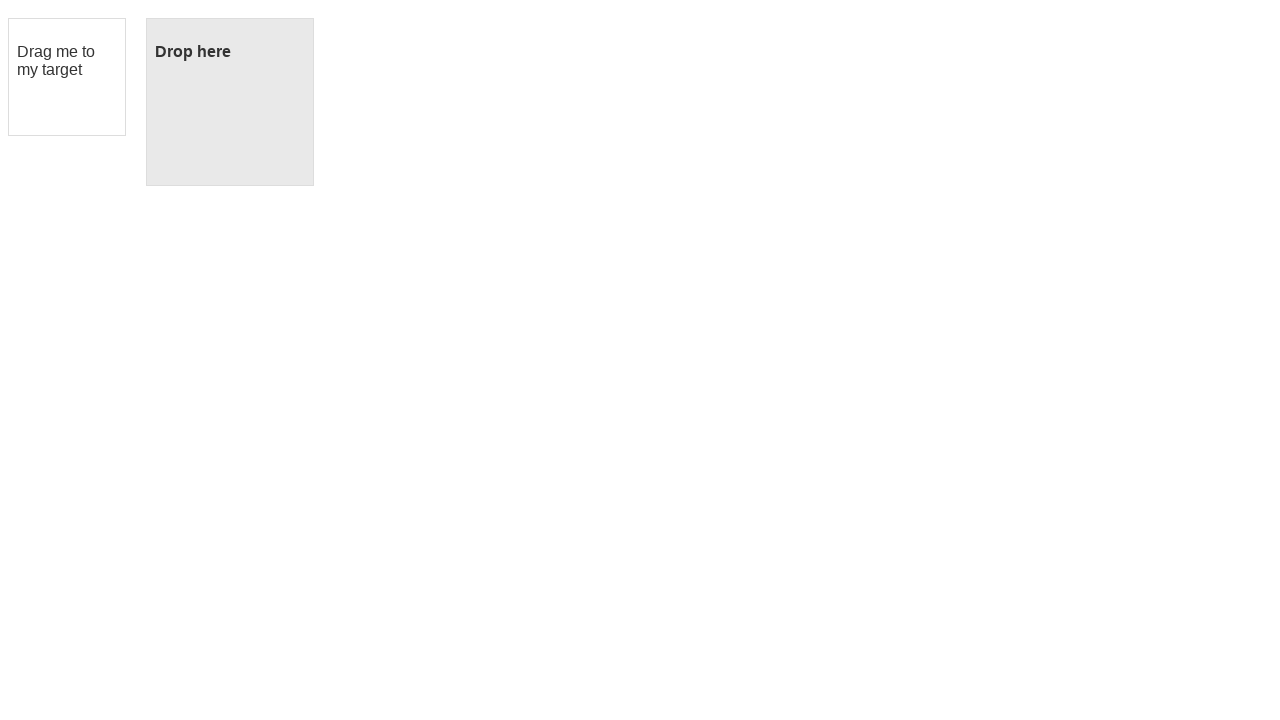

Waited for draggable element to be present
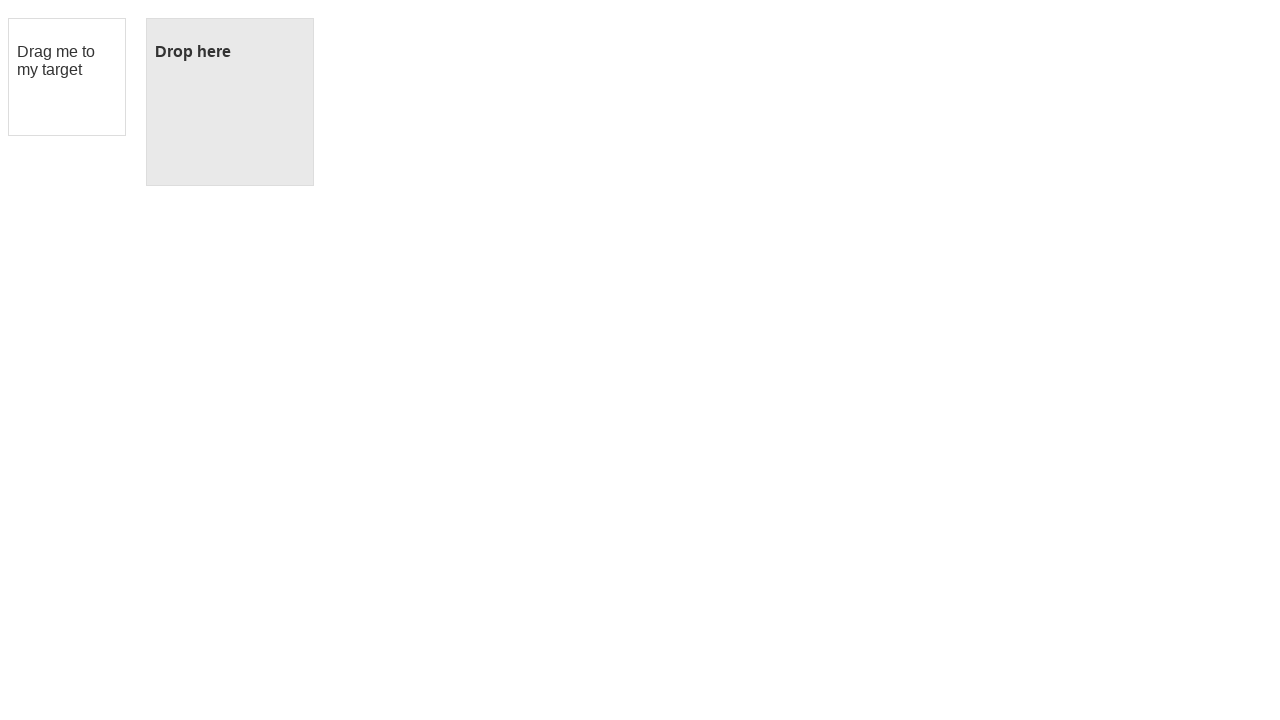

Waited for droppable target element to be present
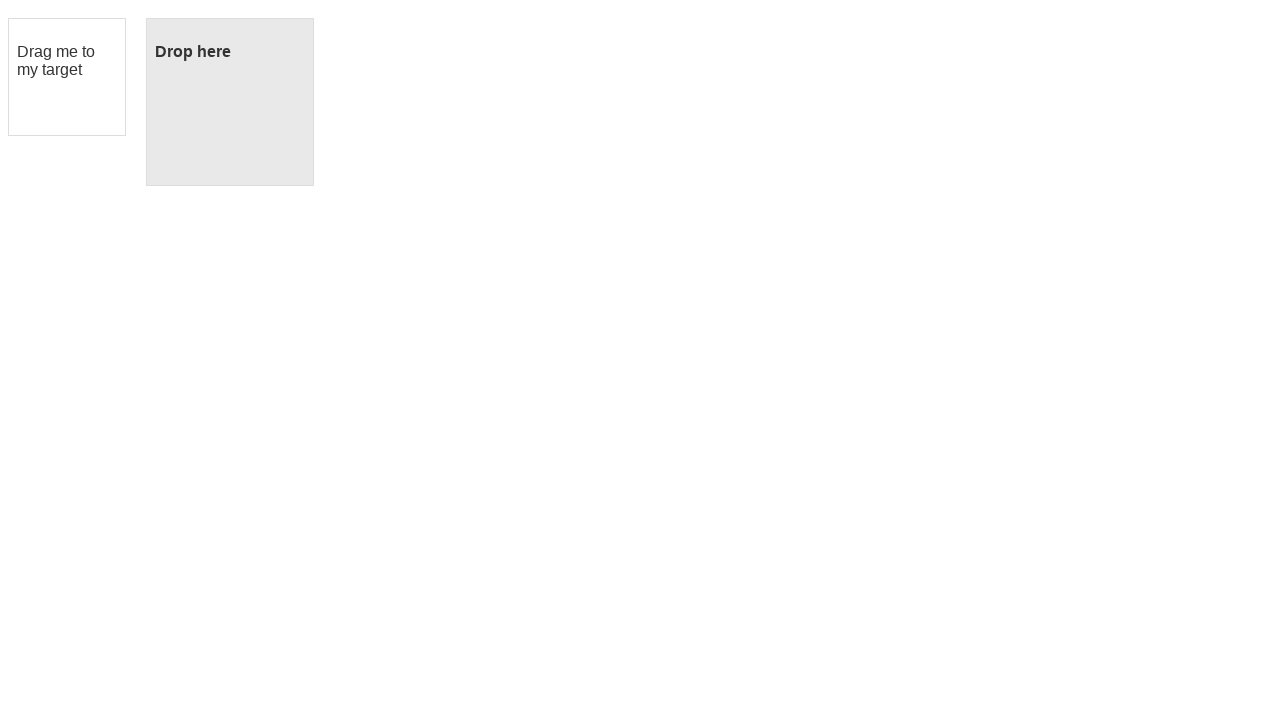

Located draggable element
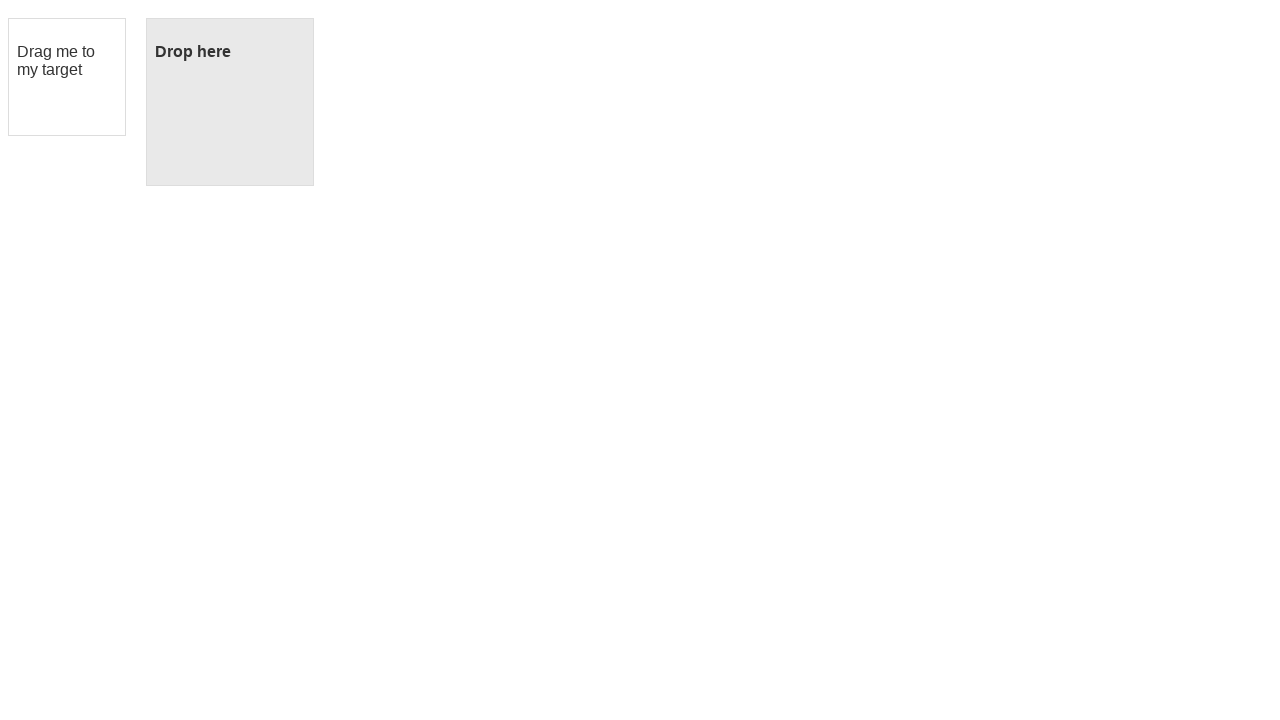

Located droppable target element
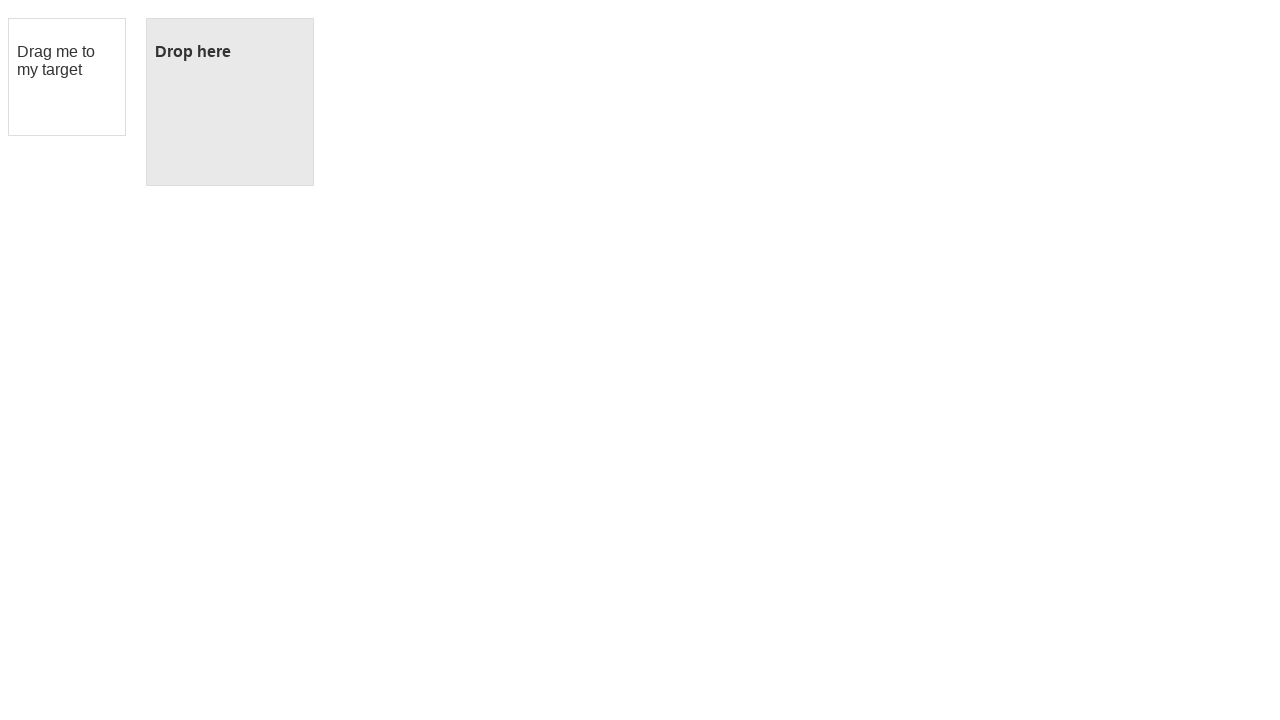

Dragged draggable element onto droppable target at (230, 102)
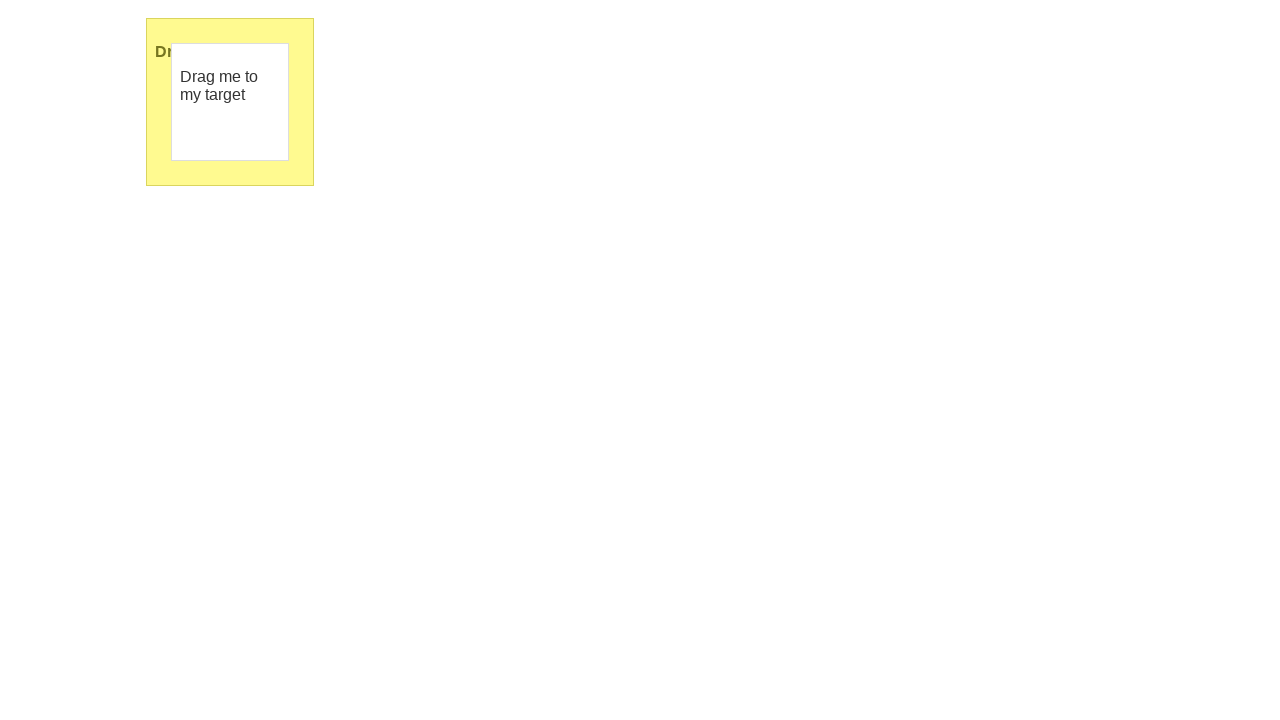

Verified drop was successful - droppable element now contains 'Dropped!' text
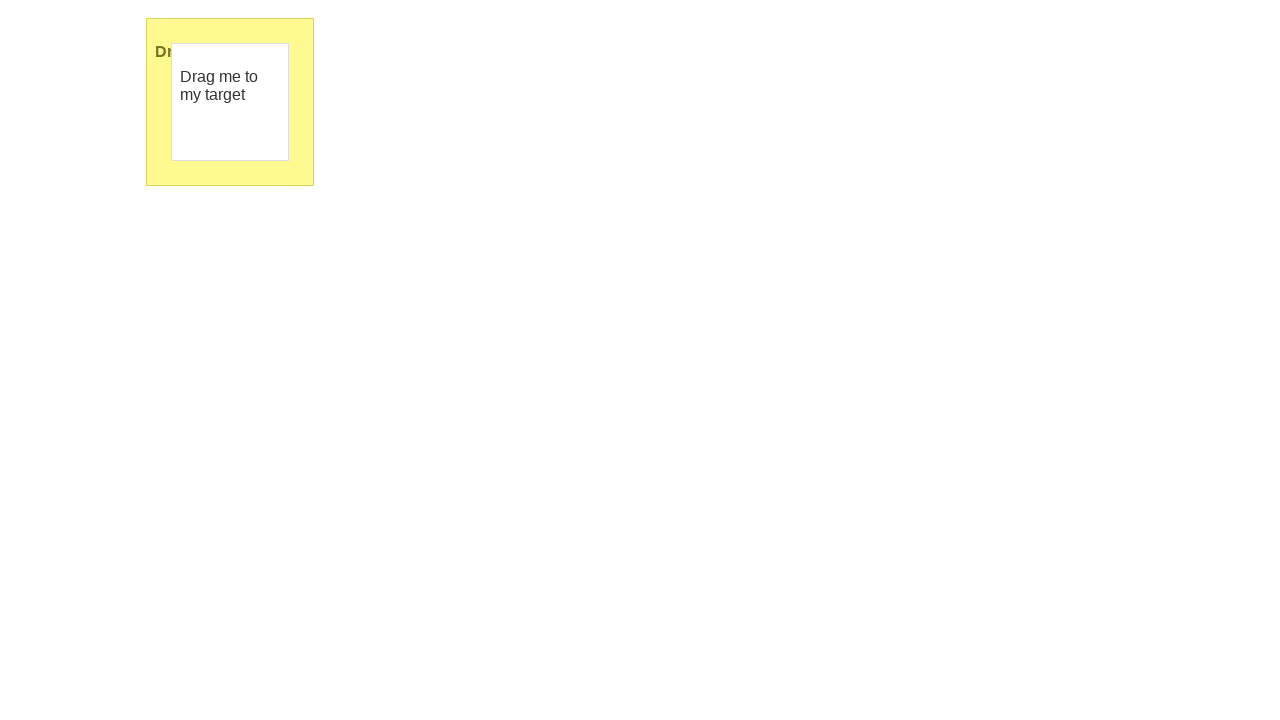

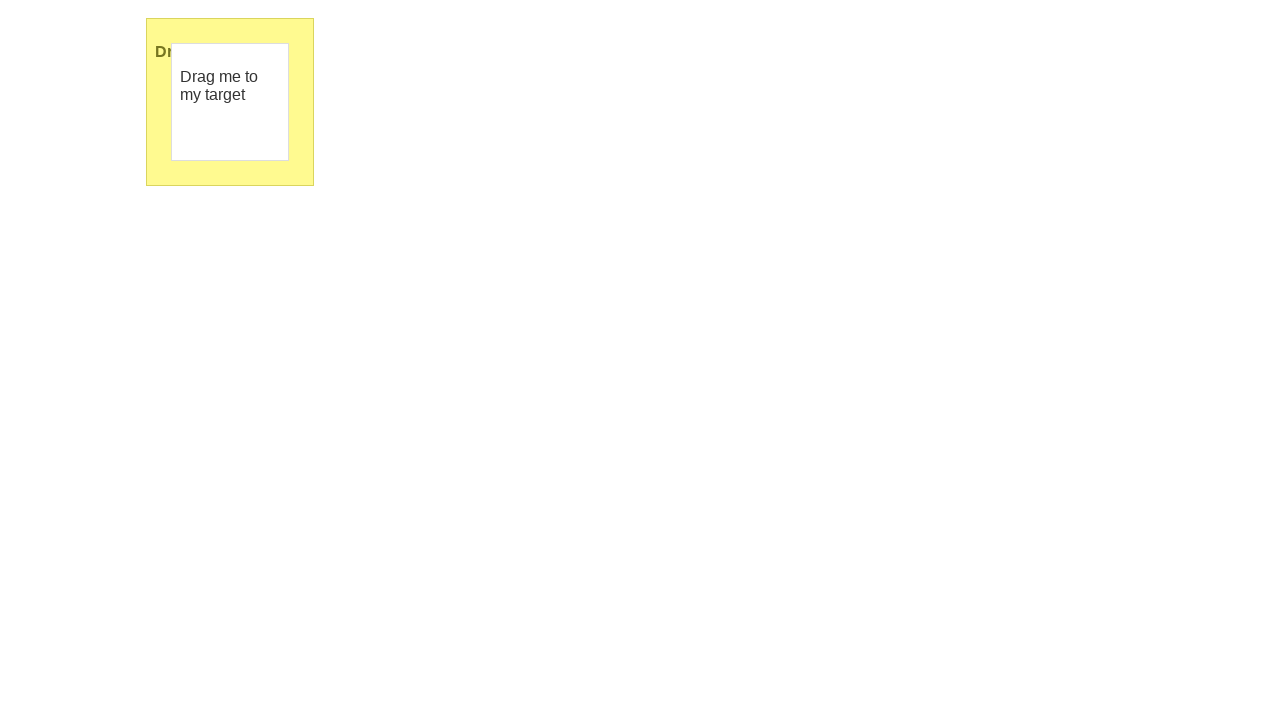